Tests drag and drop functionality by dragging an element and dropping it into a target container

Starting URL: https://grotechminds.com/drag-and-drop/

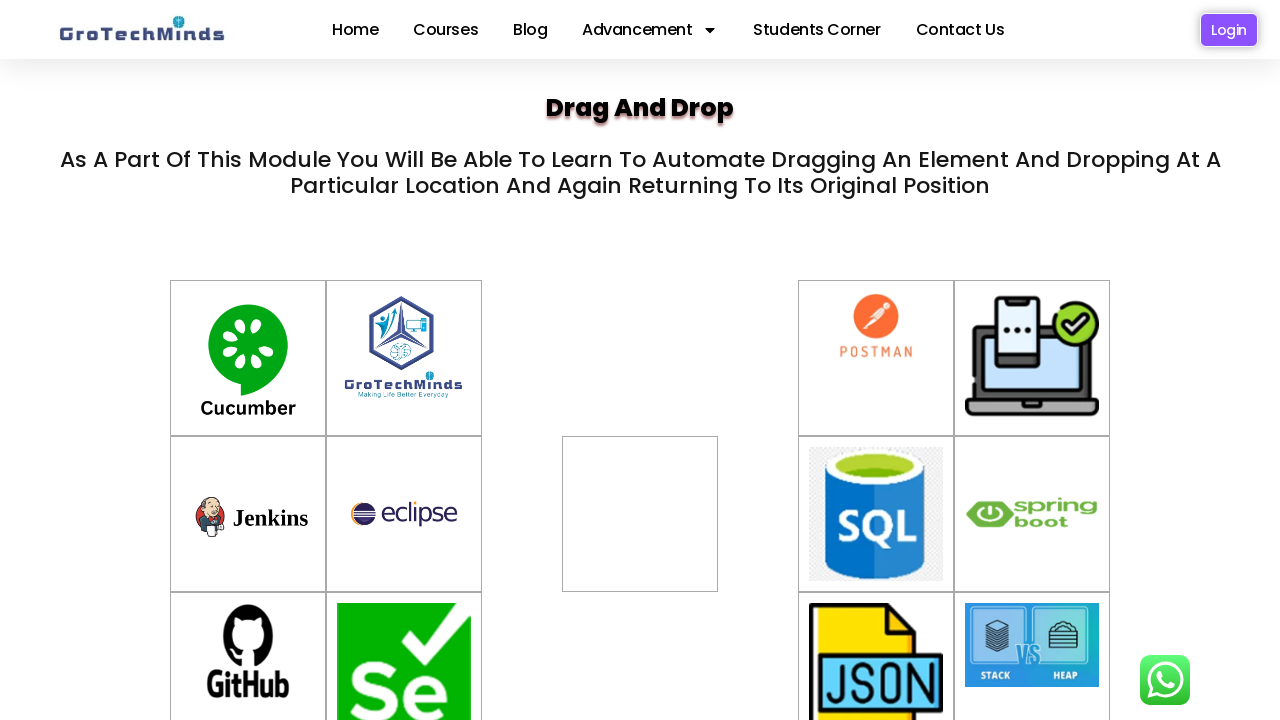

Located source element with ID 'drag10' for dragging
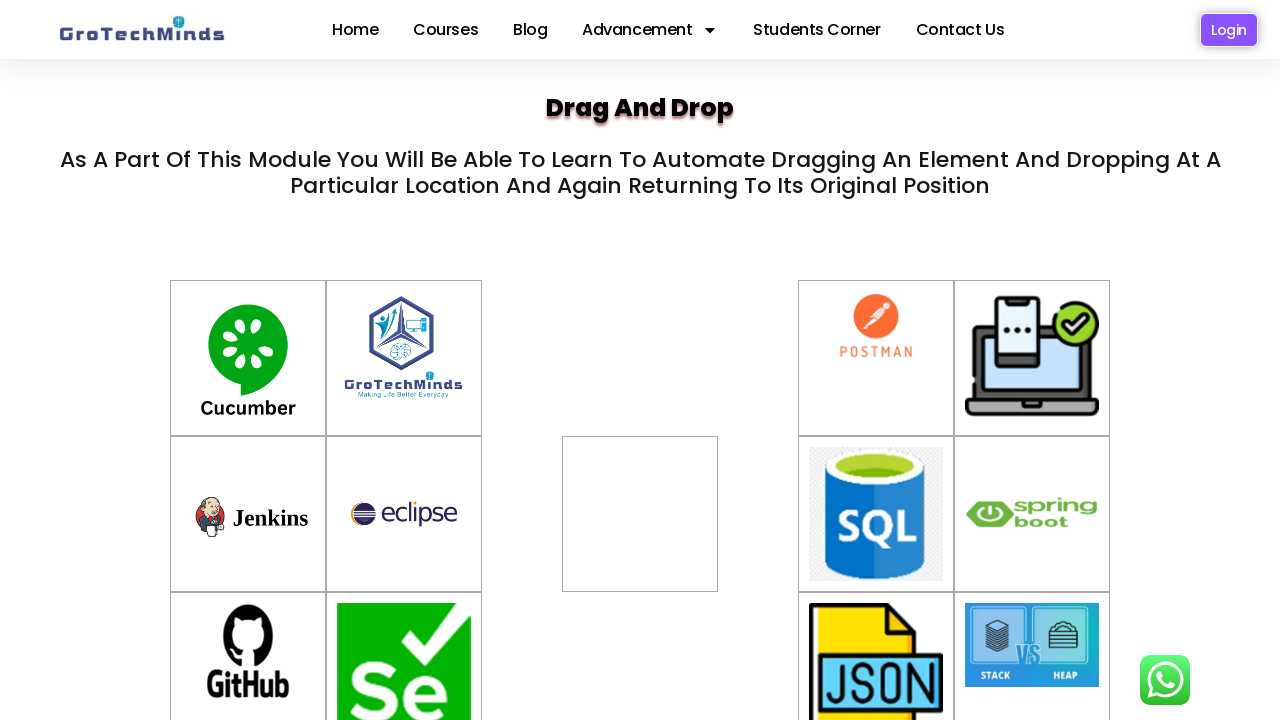

Located target container with ID 'div2' for dropping
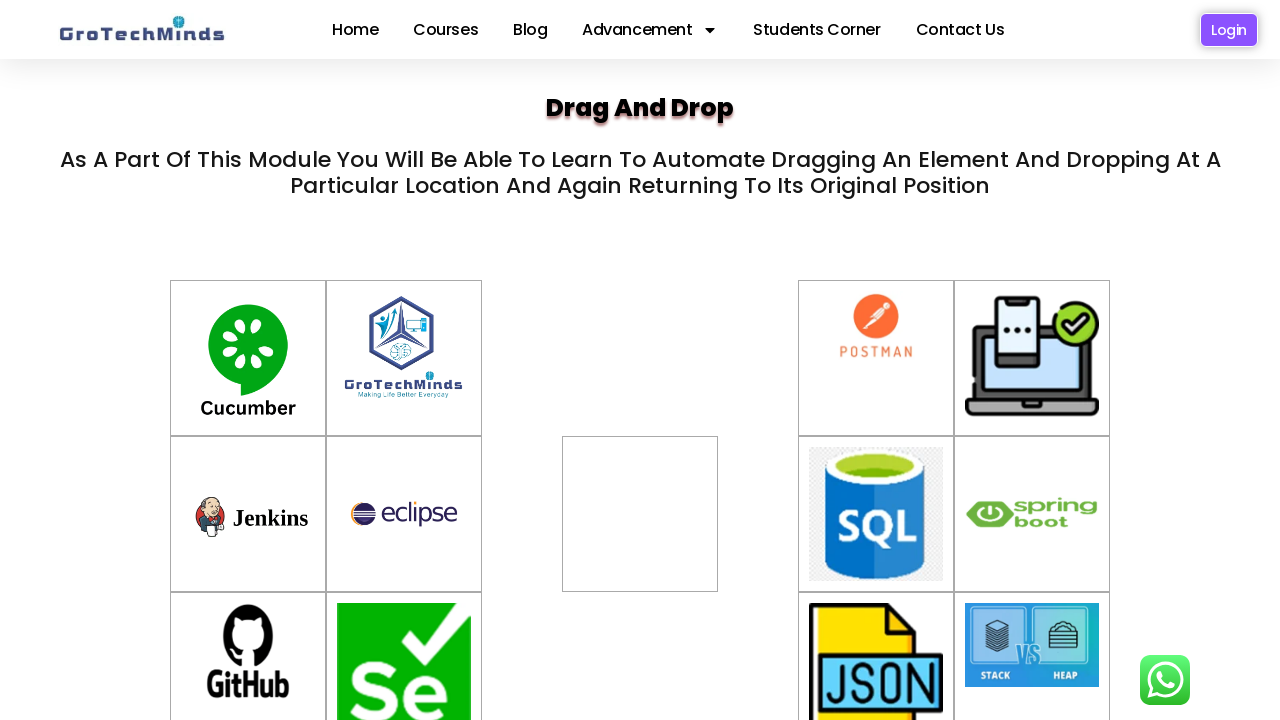

Dragged element from source to target container at (640, 514)
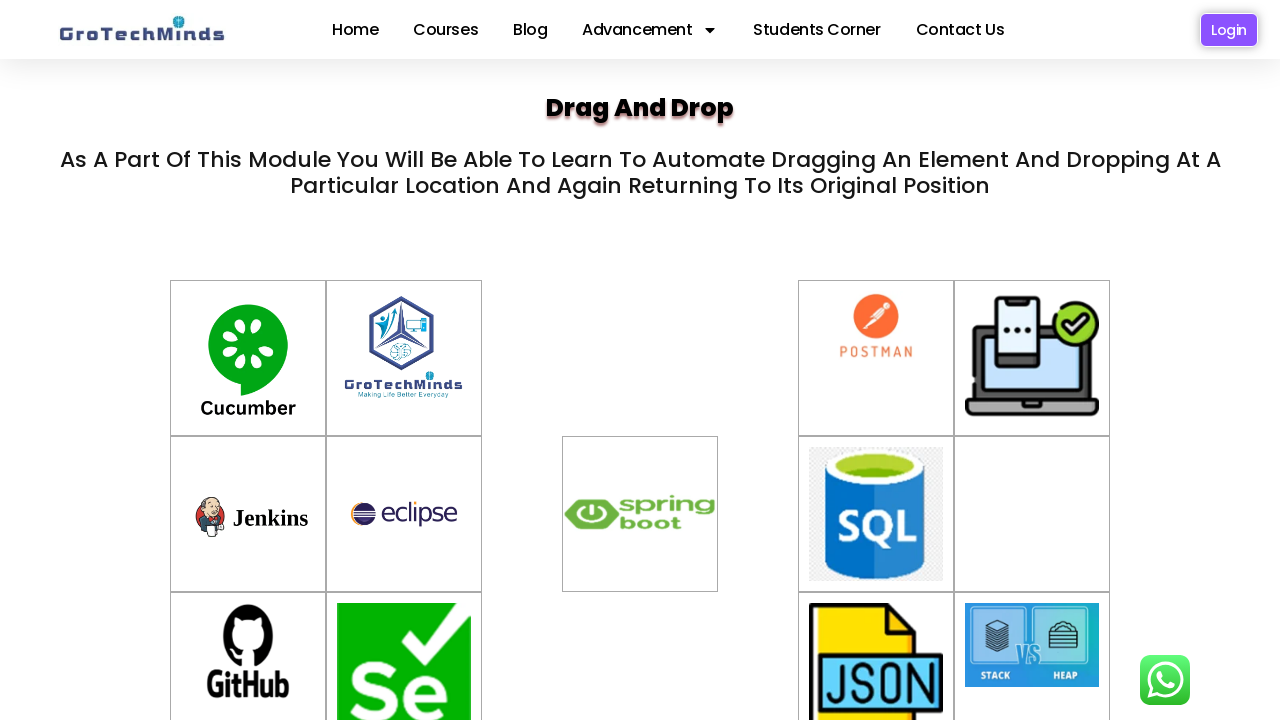

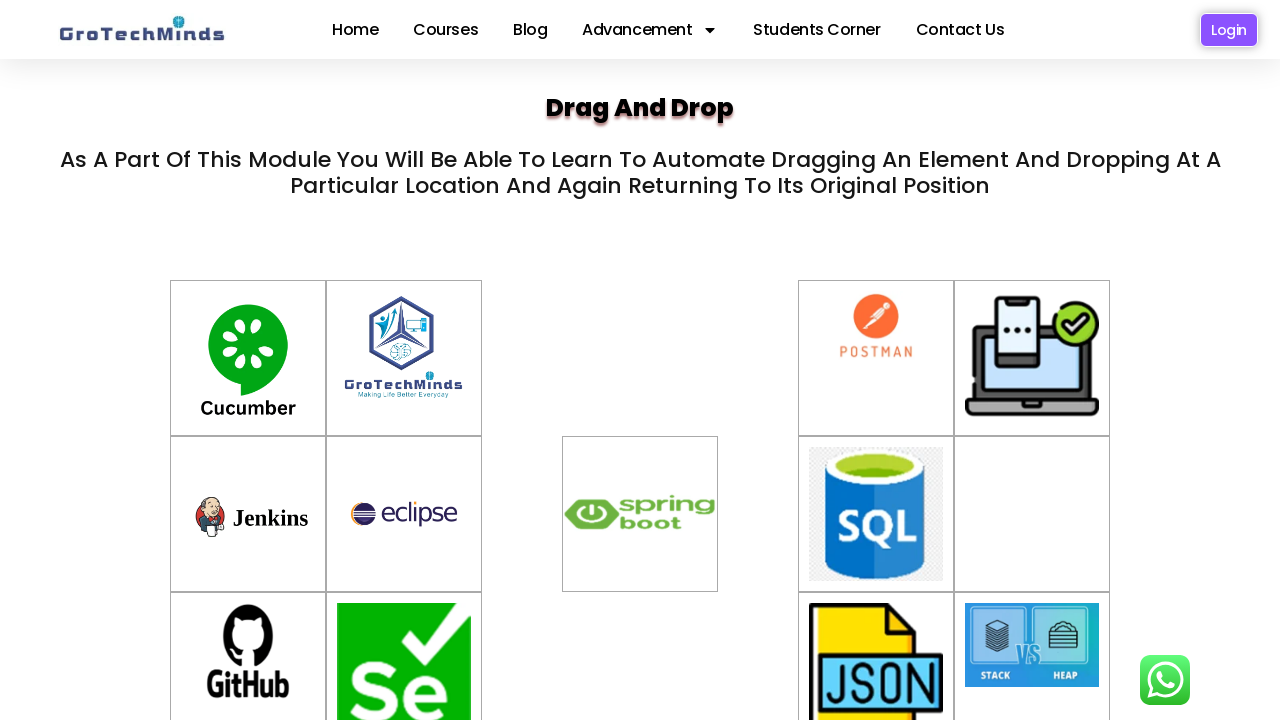